Tests clicking a specific checkbox by its value attribute (Gallstones) from a list of checkboxes

Starting URL: https://automationfc.github.io/multiple-fields/

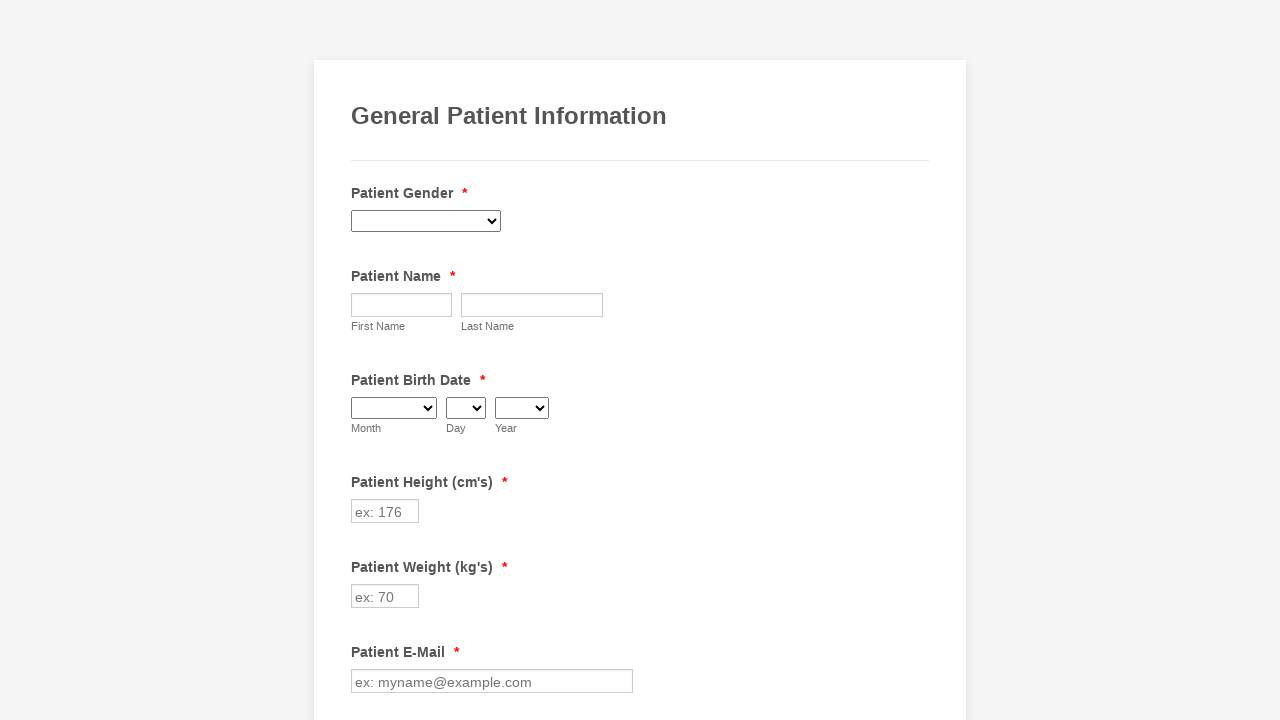

Clicked checkbox with value 'Gallstones' at (362, 360) on input.form-checkbox[value='Gallstones']
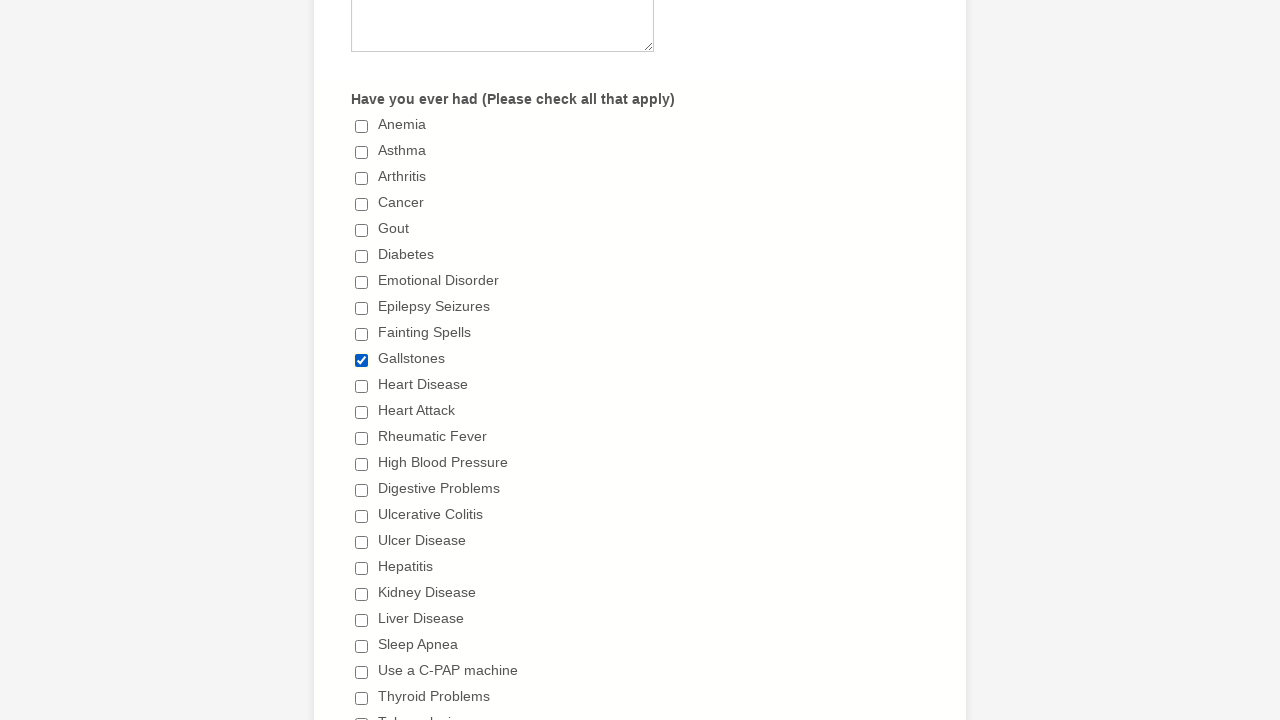

Verified that Gallstones checkbox is checked
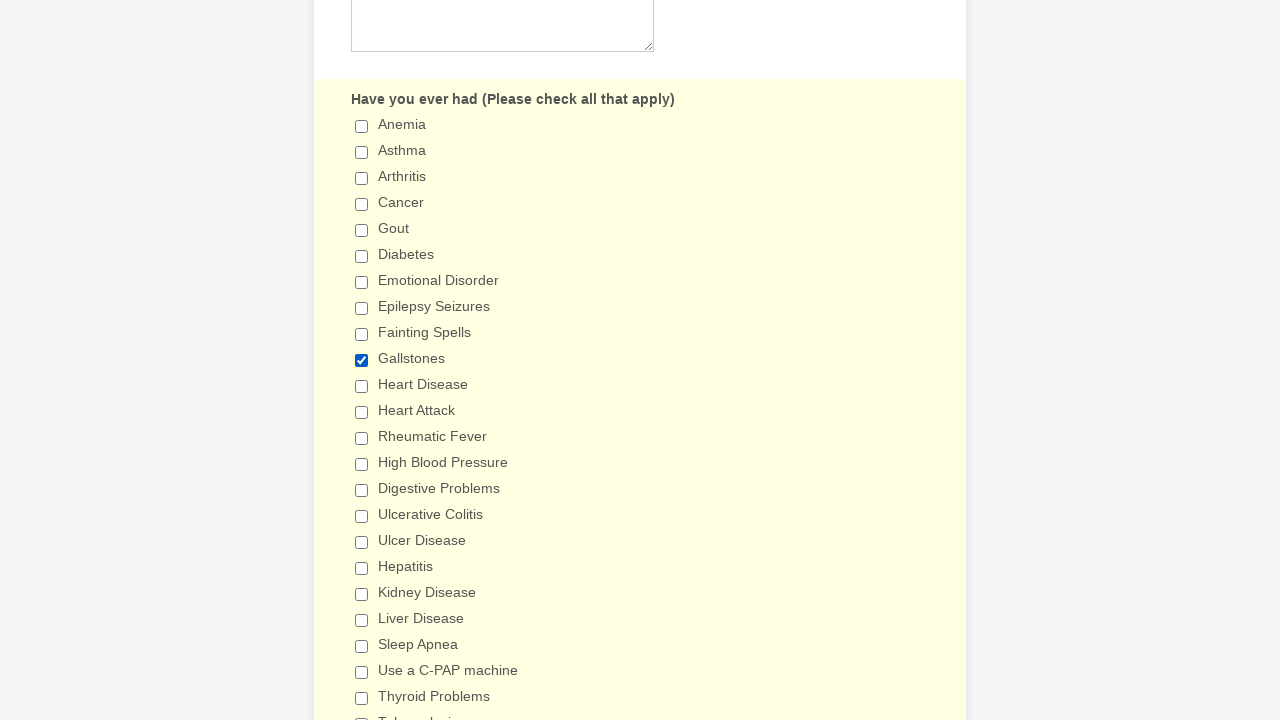

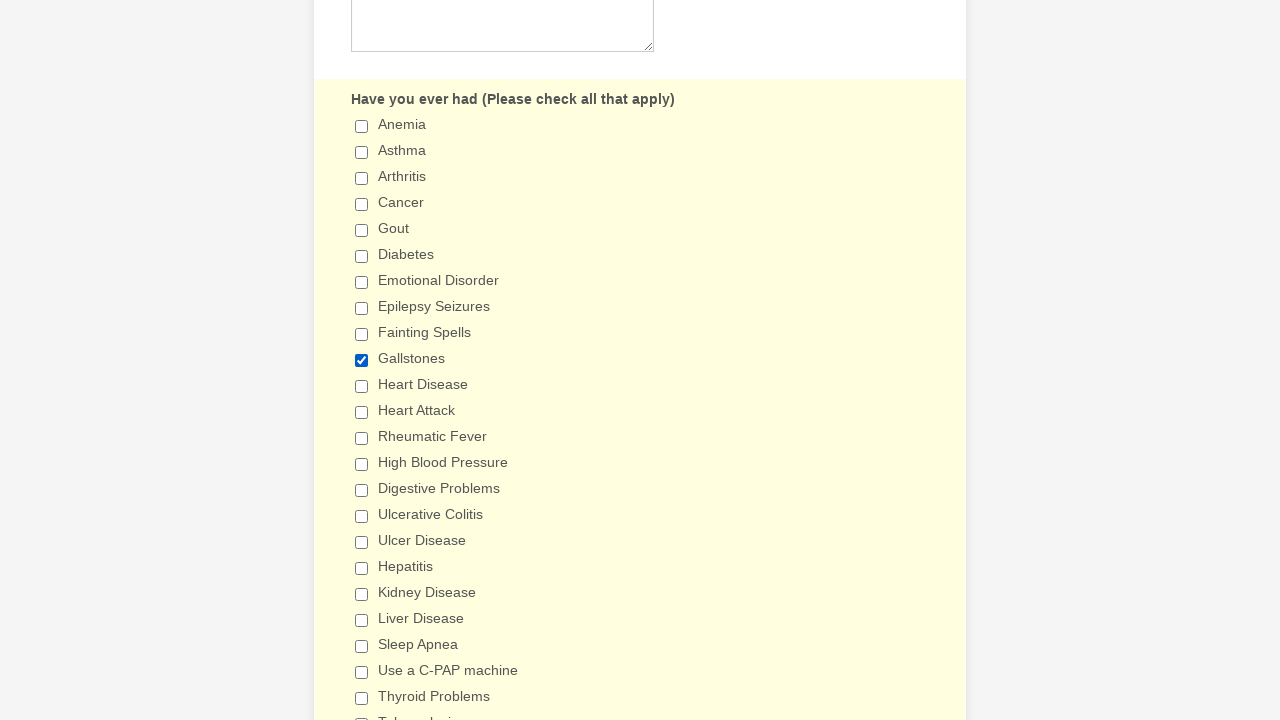